Tests nested frame navigation by clicking on the Nested Frames link and switching to the middle frame within the top frame to access its content

Starting URL: http://the-internet.herokuapp.com/

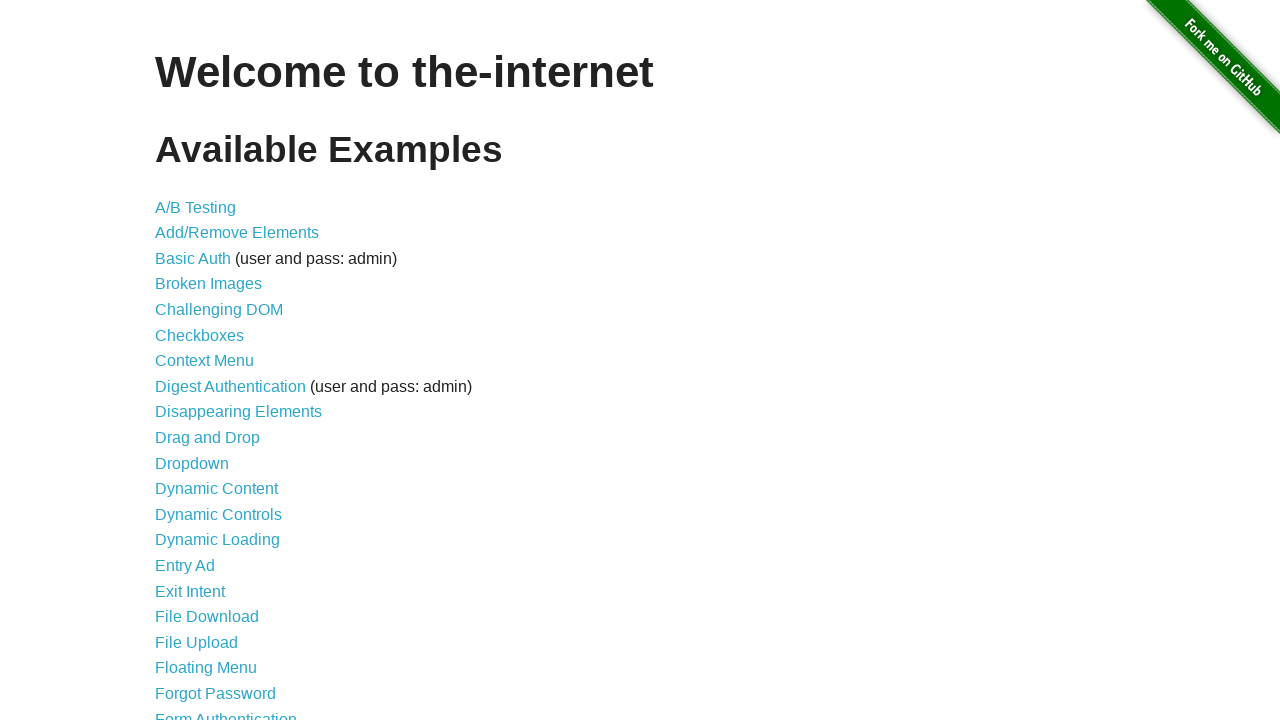

Clicked on Nested Frames link at (210, 395) on xpath=//a[text()='Nested Frames']
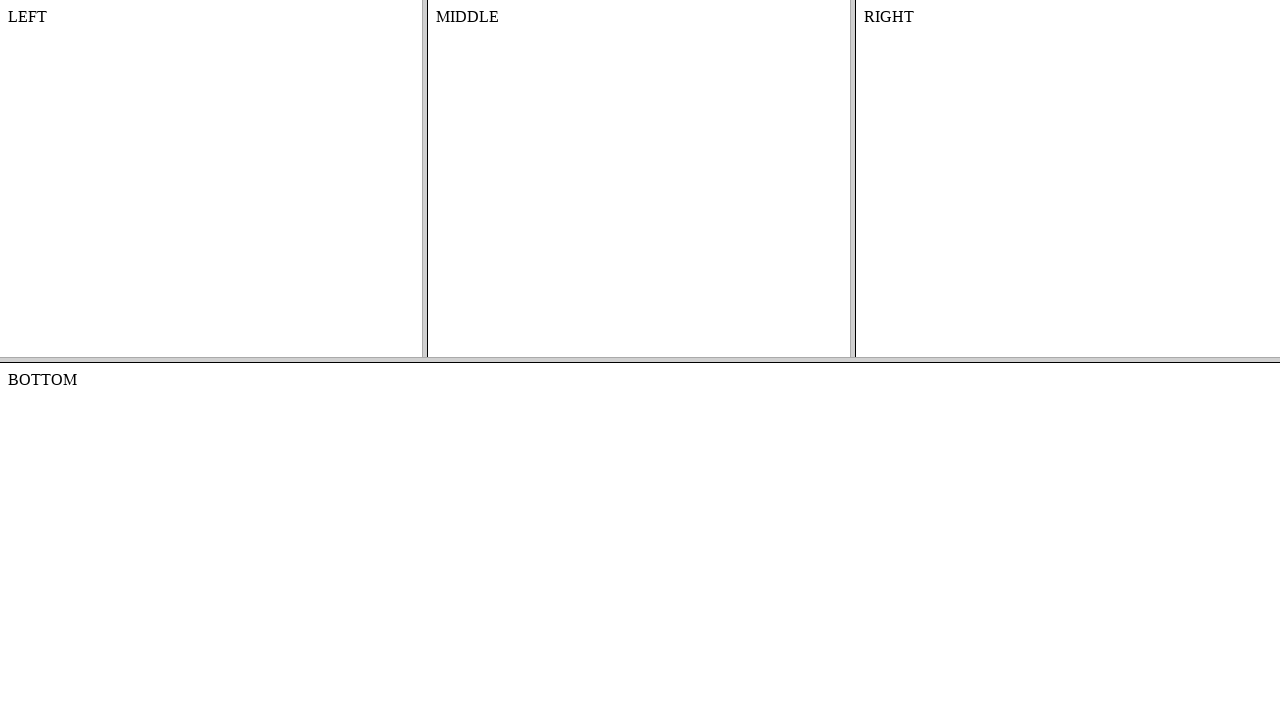

Waited 1000ms for frames to load
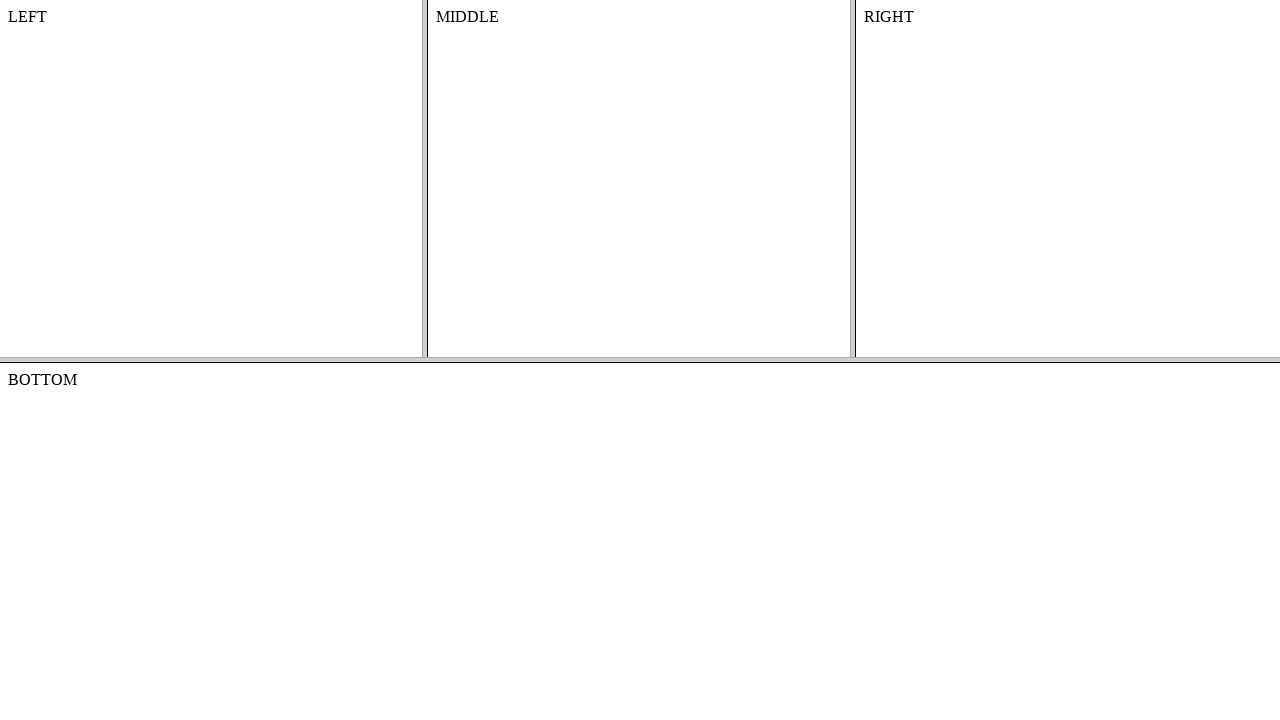

Located and switched to top frame
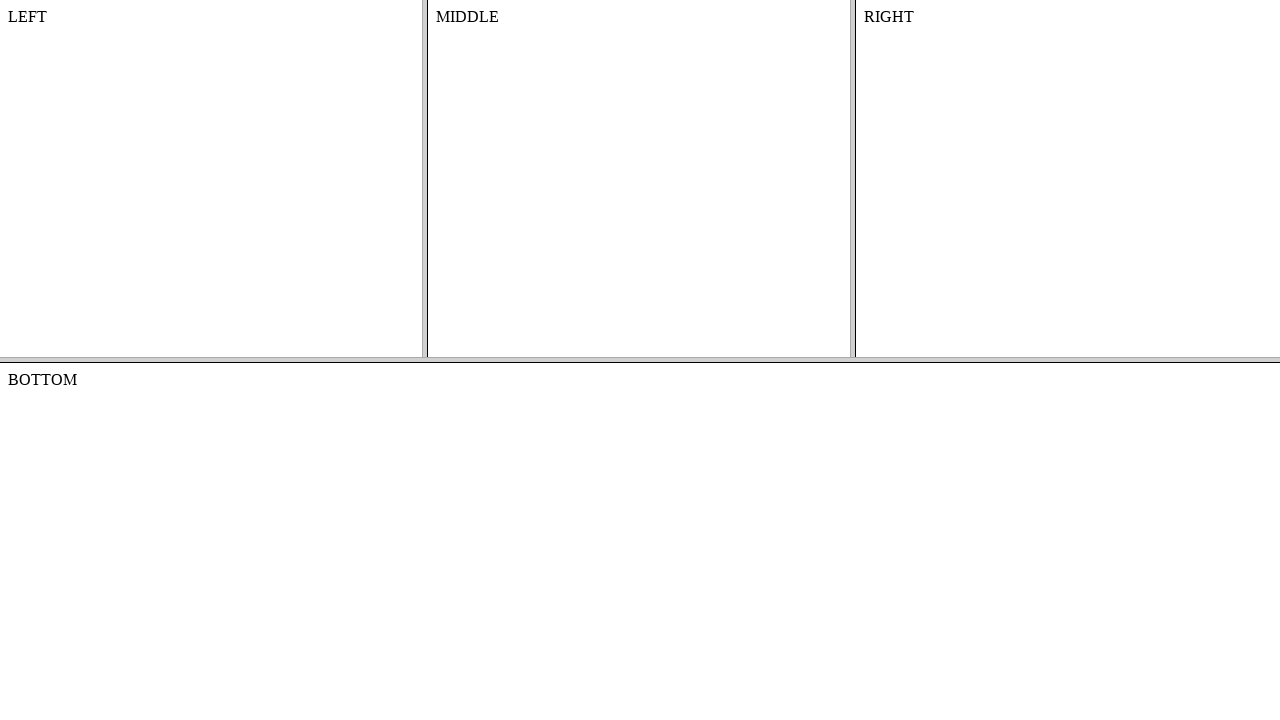

Located and switched to middle frame within top frame
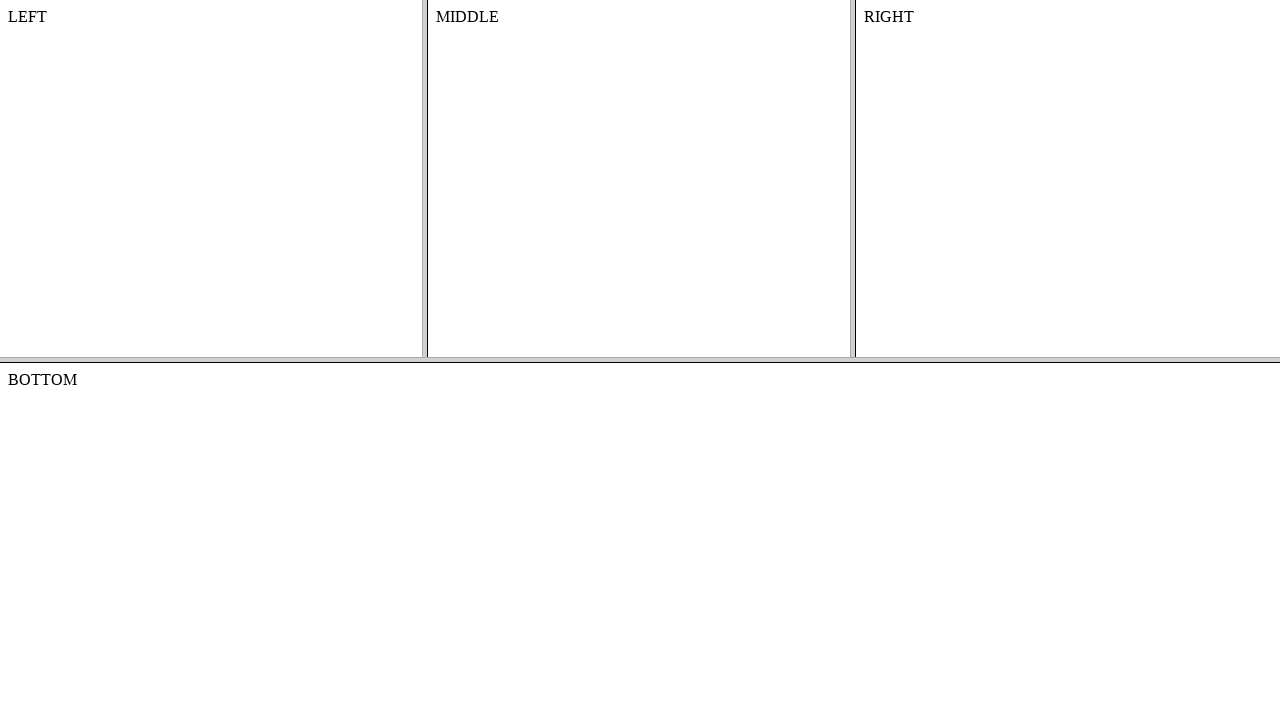

Retrieved text content from middle frame: 'MIDDLE'
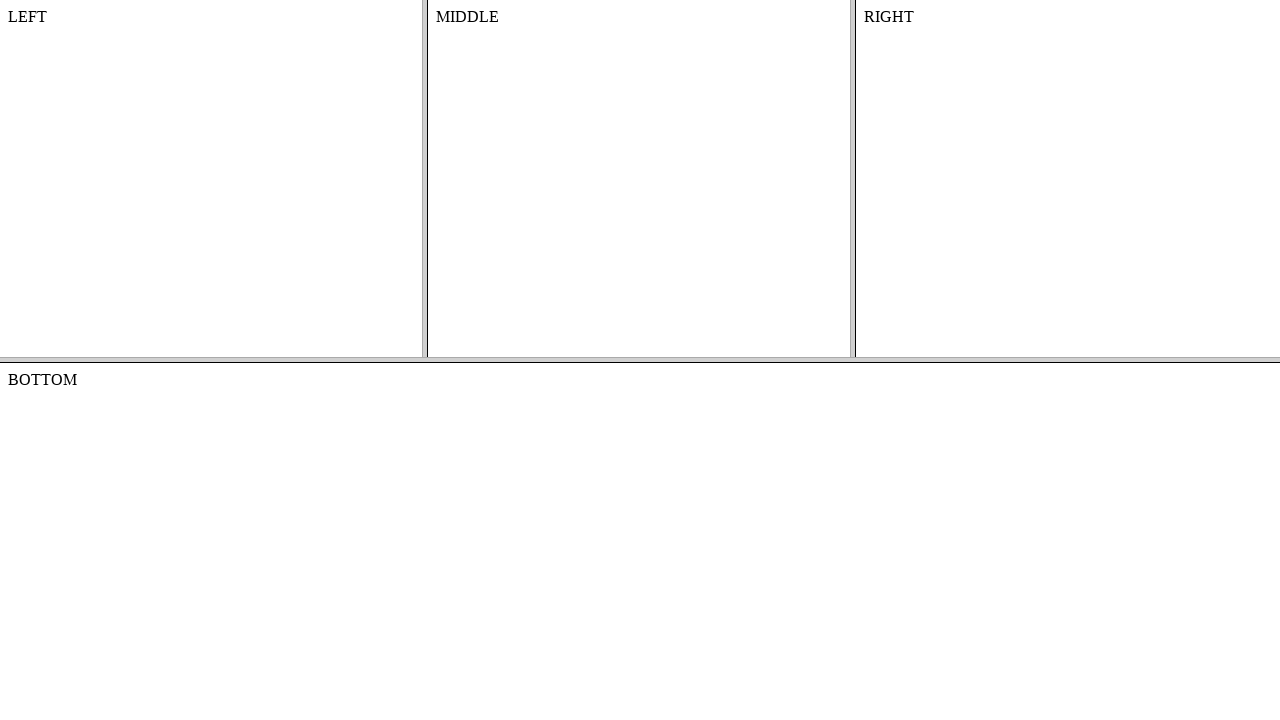

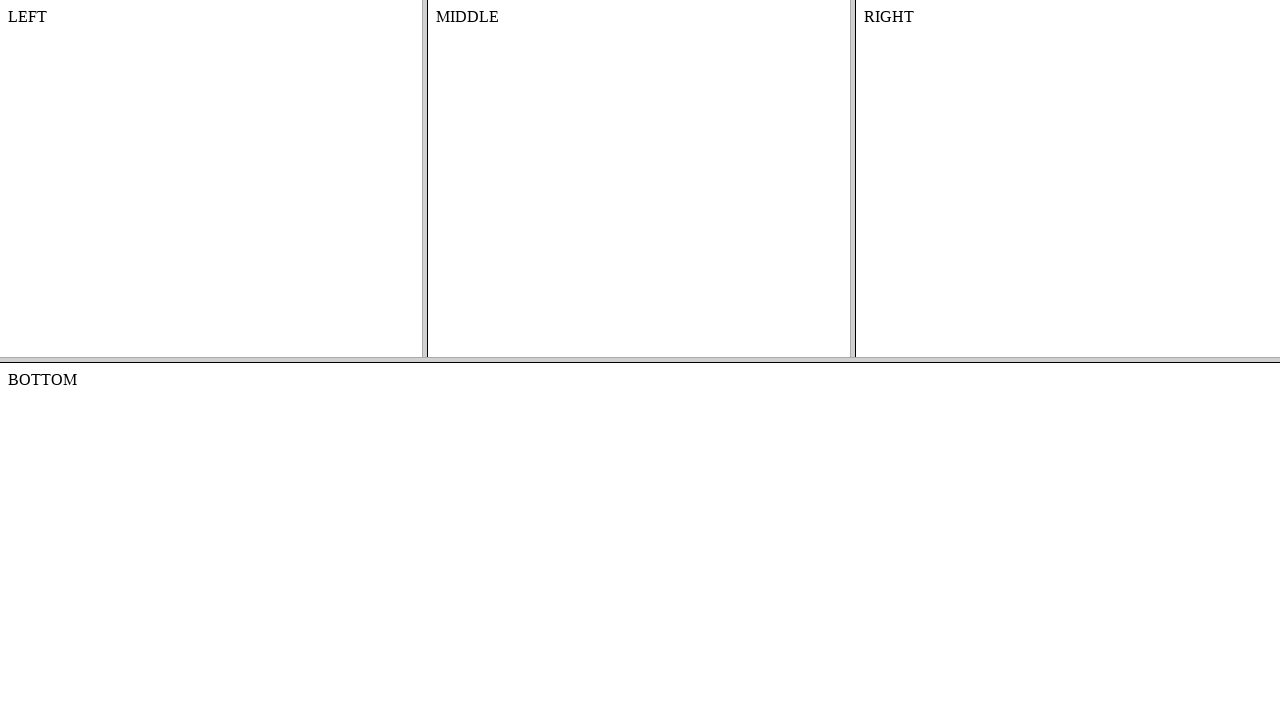